Tests text box form on DemoQA by filling in full name, email, current address, and permanent address fields, then submitting and verifying the displayed results

Starting URL: https://demoqa.com/text-box

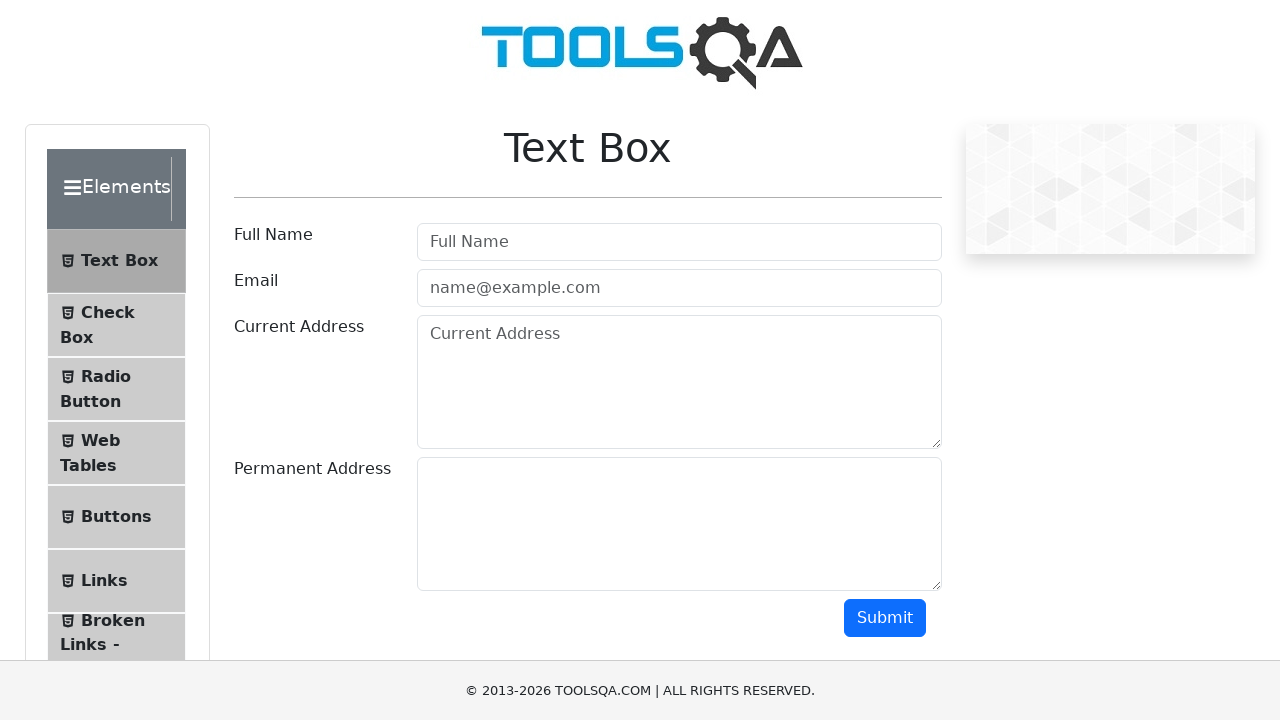

Filled full name field with 'Akiko' on #userName
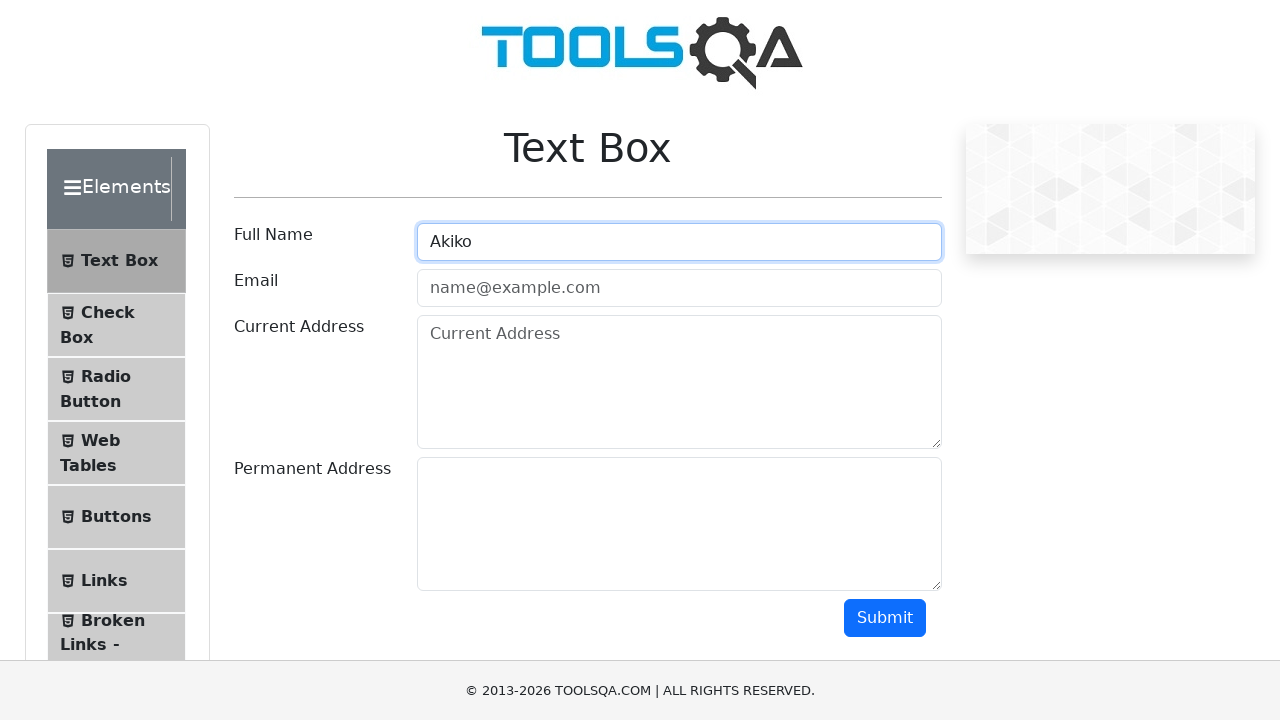

Filled email field with 'Akiko@gmail.com' on #userEmail
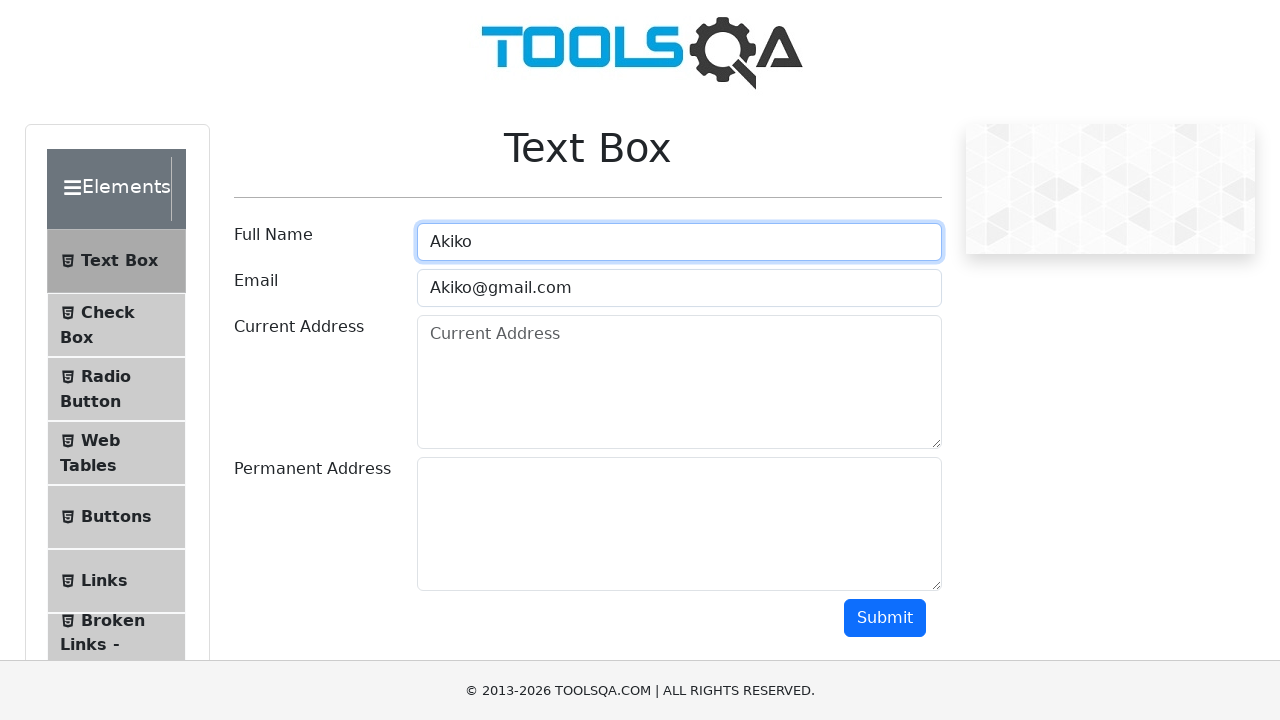

Filled current address field with 'USA' on #currentAddress
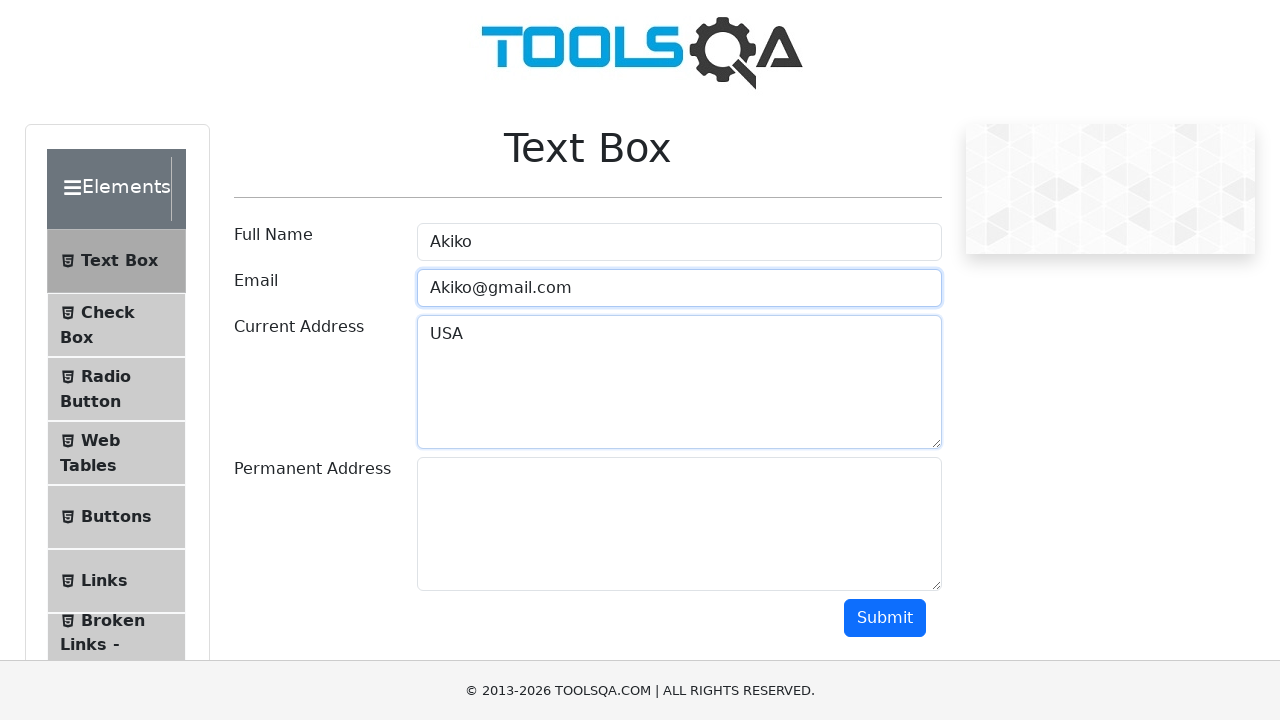

Filled permanent address field with 'USA1' on #permanentAddress
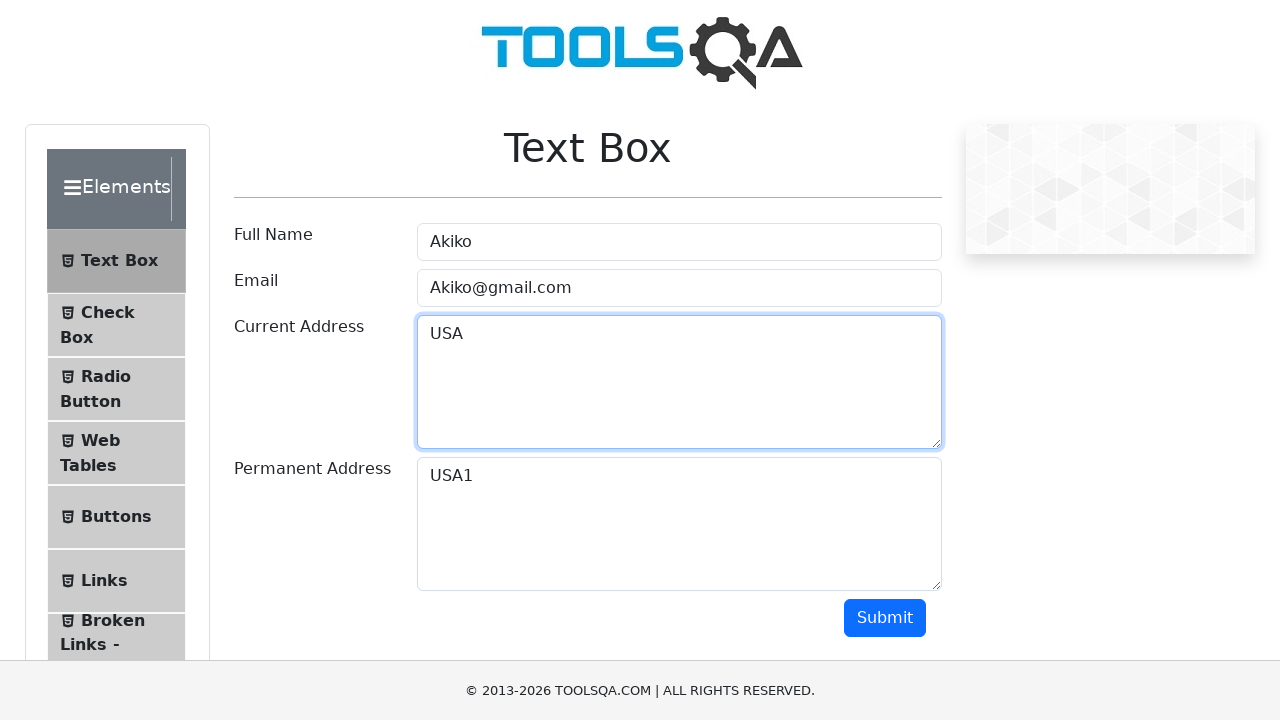

Clicked submit button to submit the form at (885, 618) on #submit
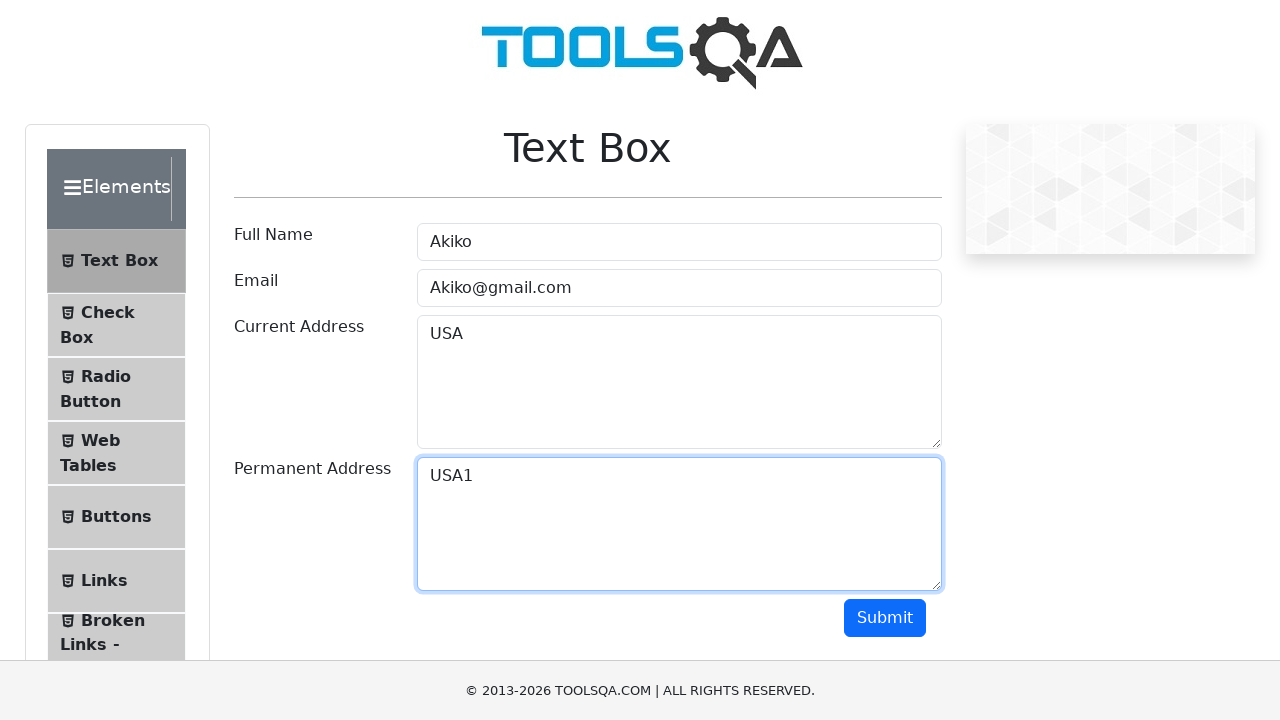

Results section loaded with name field visible
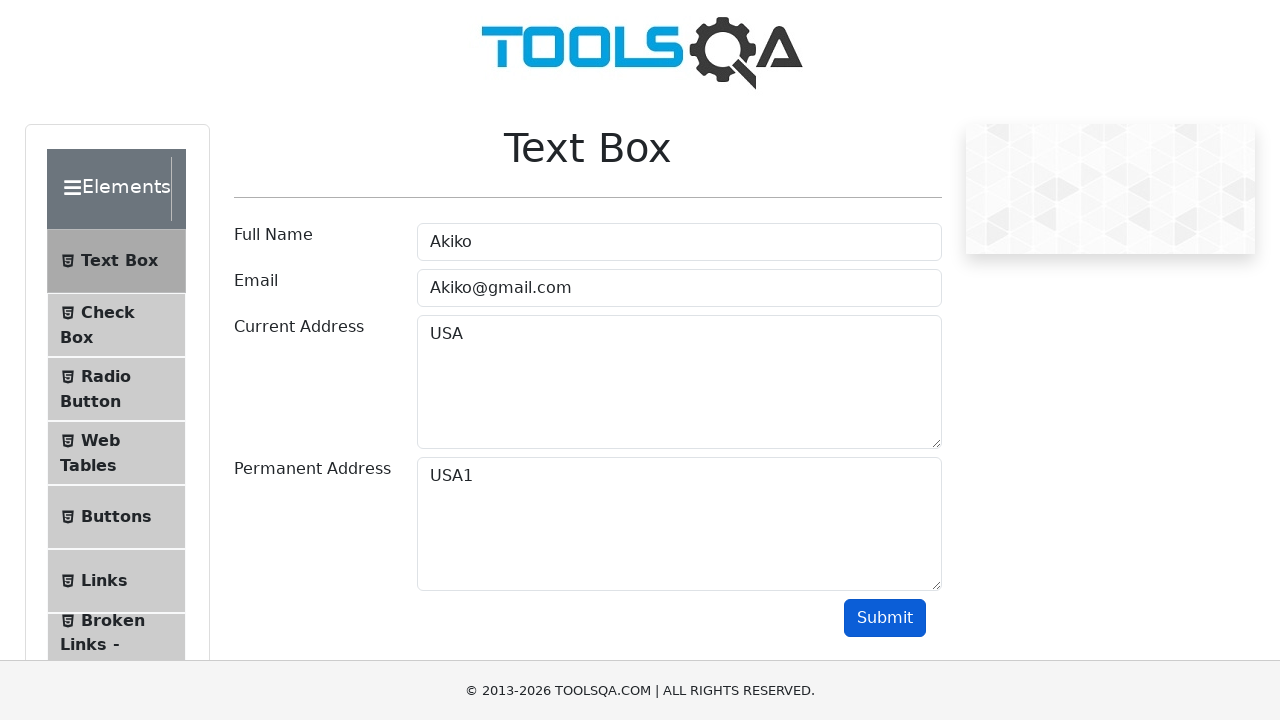

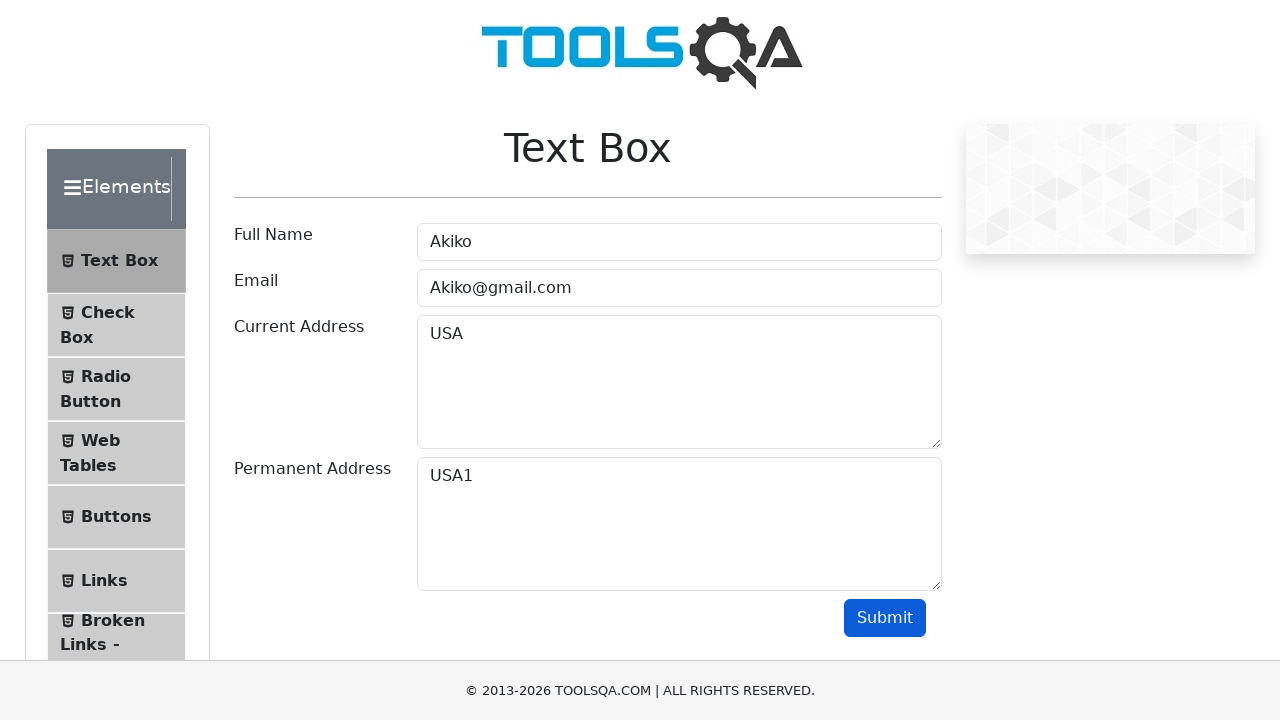